Tests handling of an entry advertisement modal popup by waiting for it to appear and then clicking the close button in the modal footer.

Starting URL: http://the-internet.herokuapp.com/entry_ad

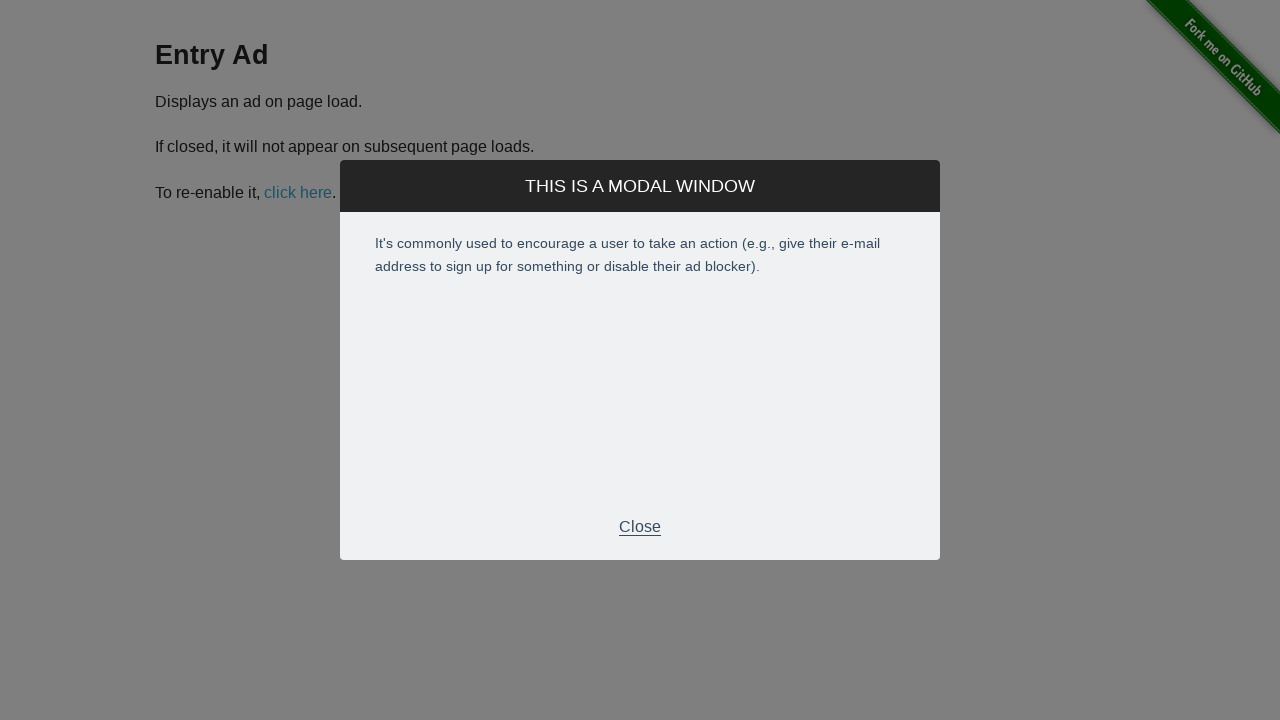

Entry advertisement modal appeared and became visible
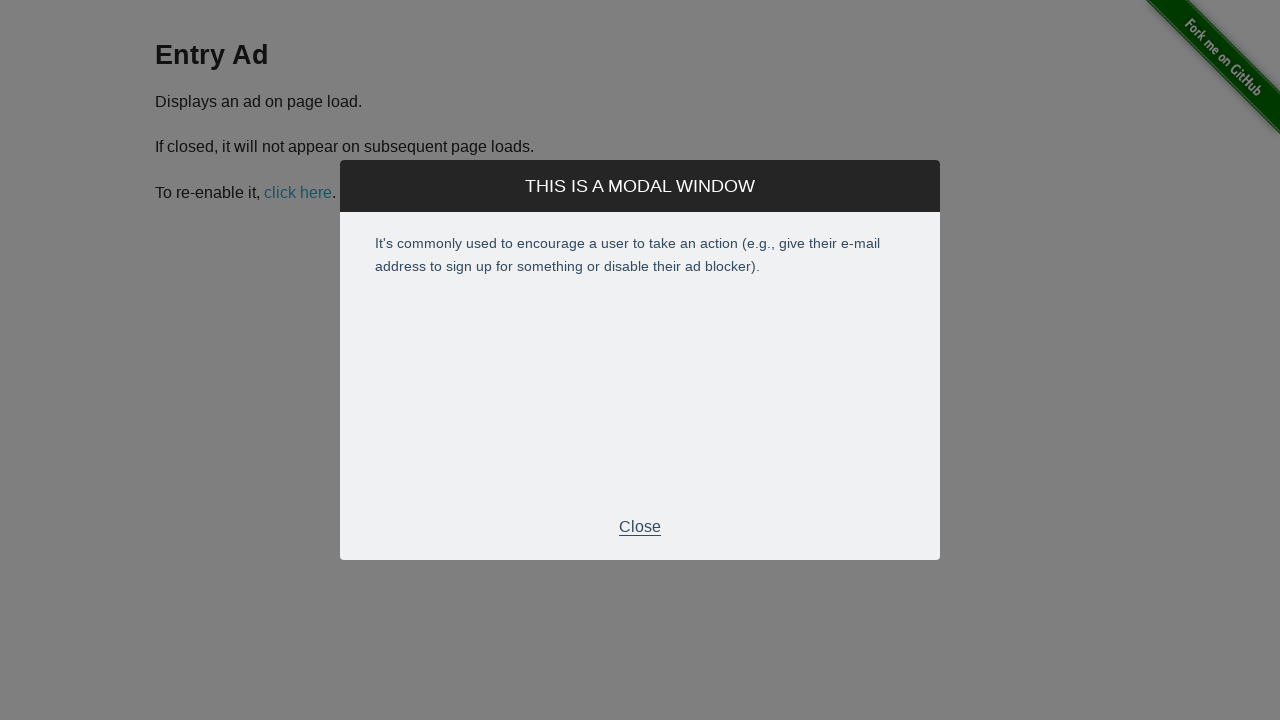

Modal footer became visible and clickable
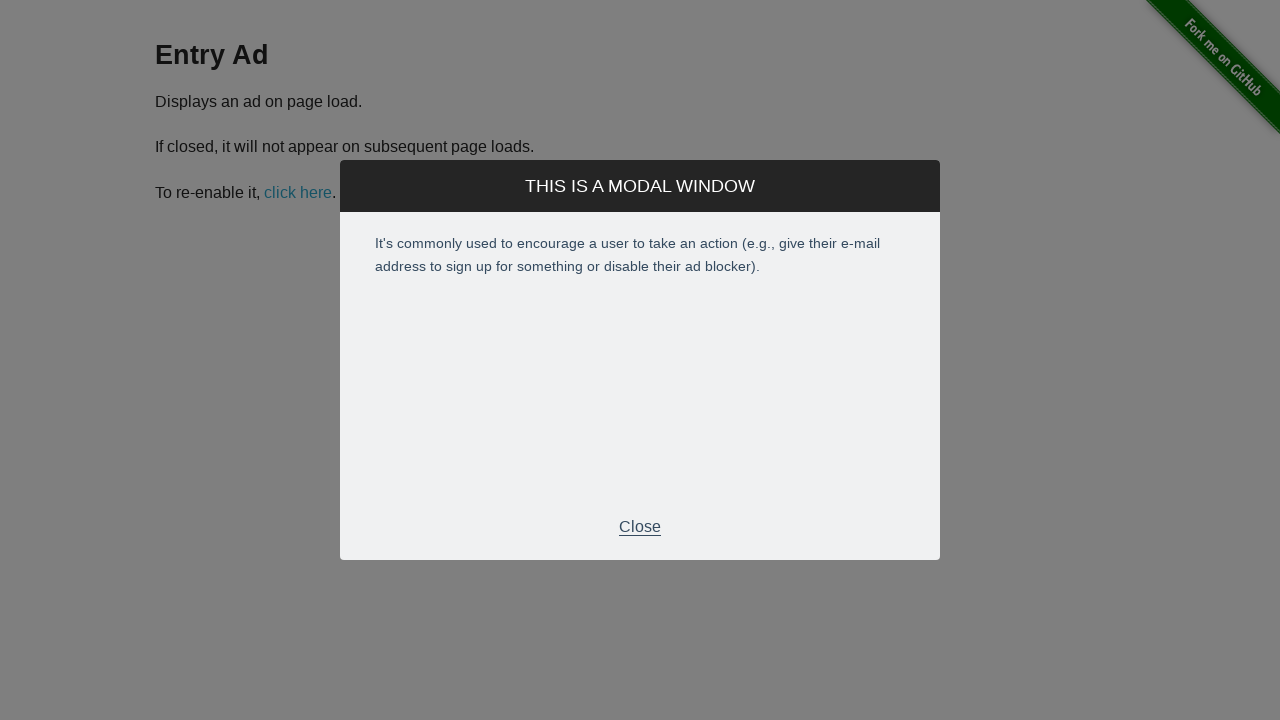

Clicked close button in modal footer at (640, 527) on .modal-footer
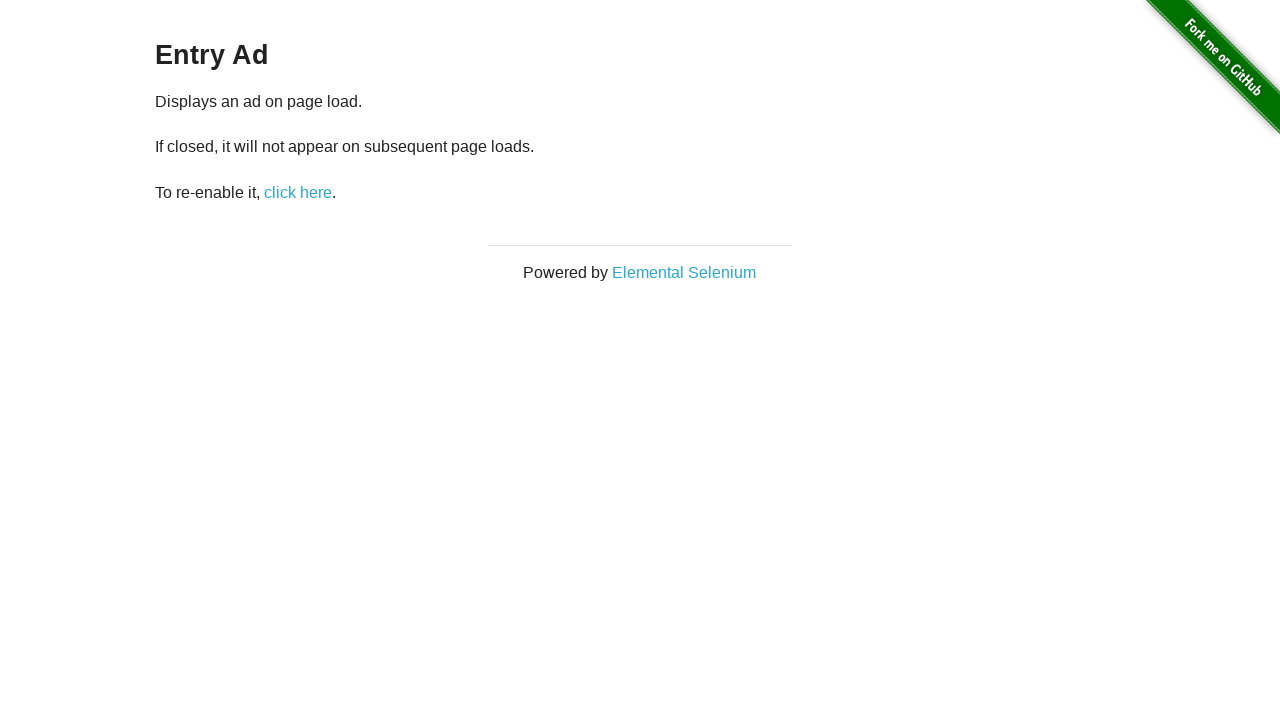

Entry advertisement modal closed successfully
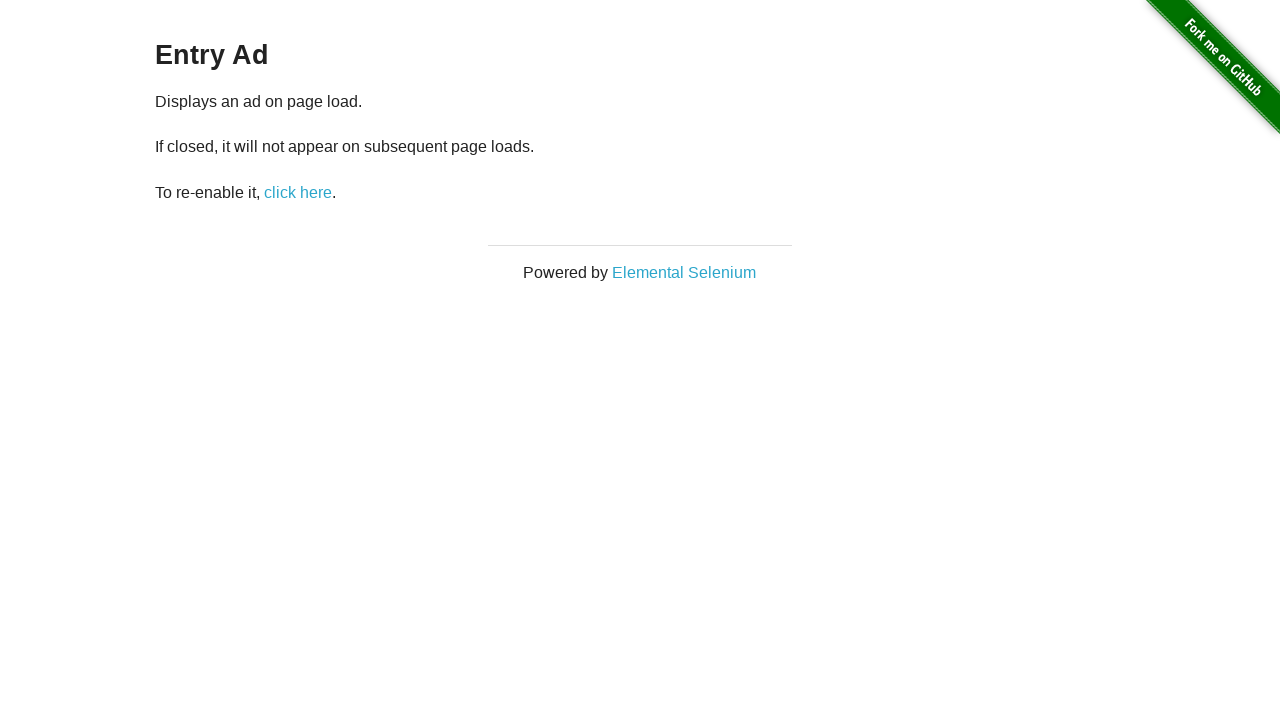

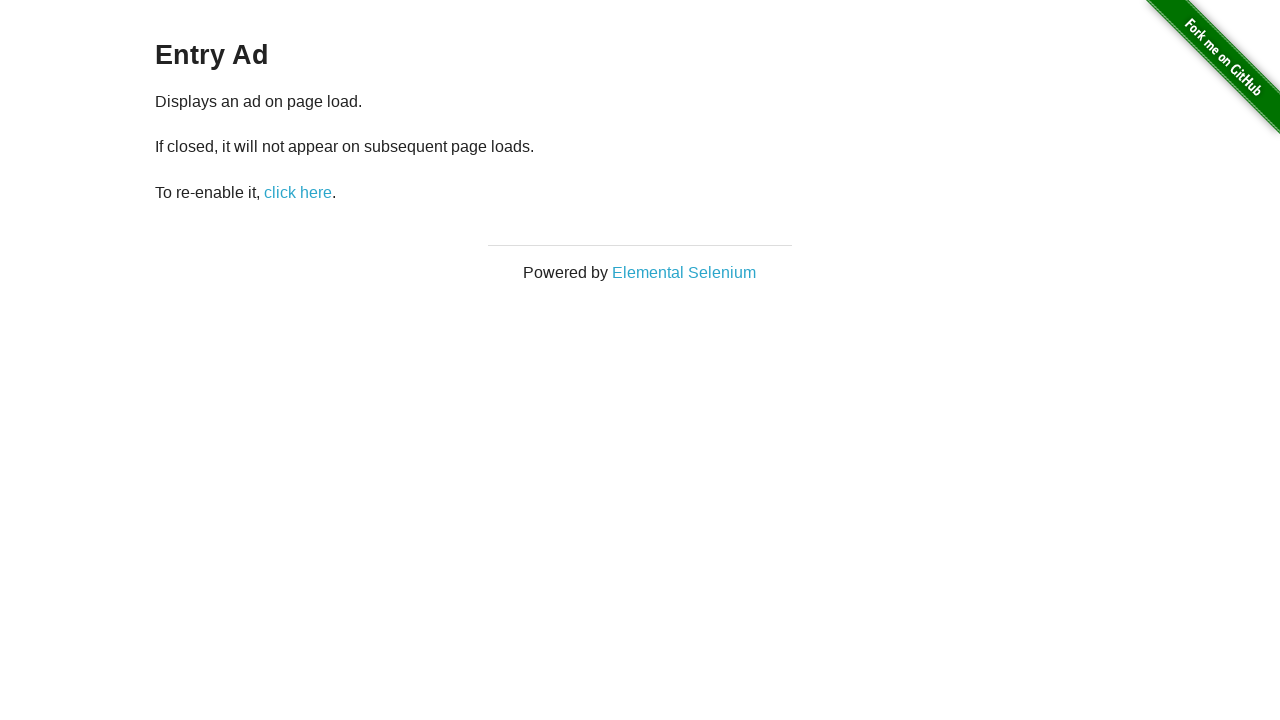